Tests basic calculator concatenation functionality by entering two strings, selecting concatenate operation, and verifying the result

Starting URL: https://testsheepnz.github.io/BasicCalculator.html

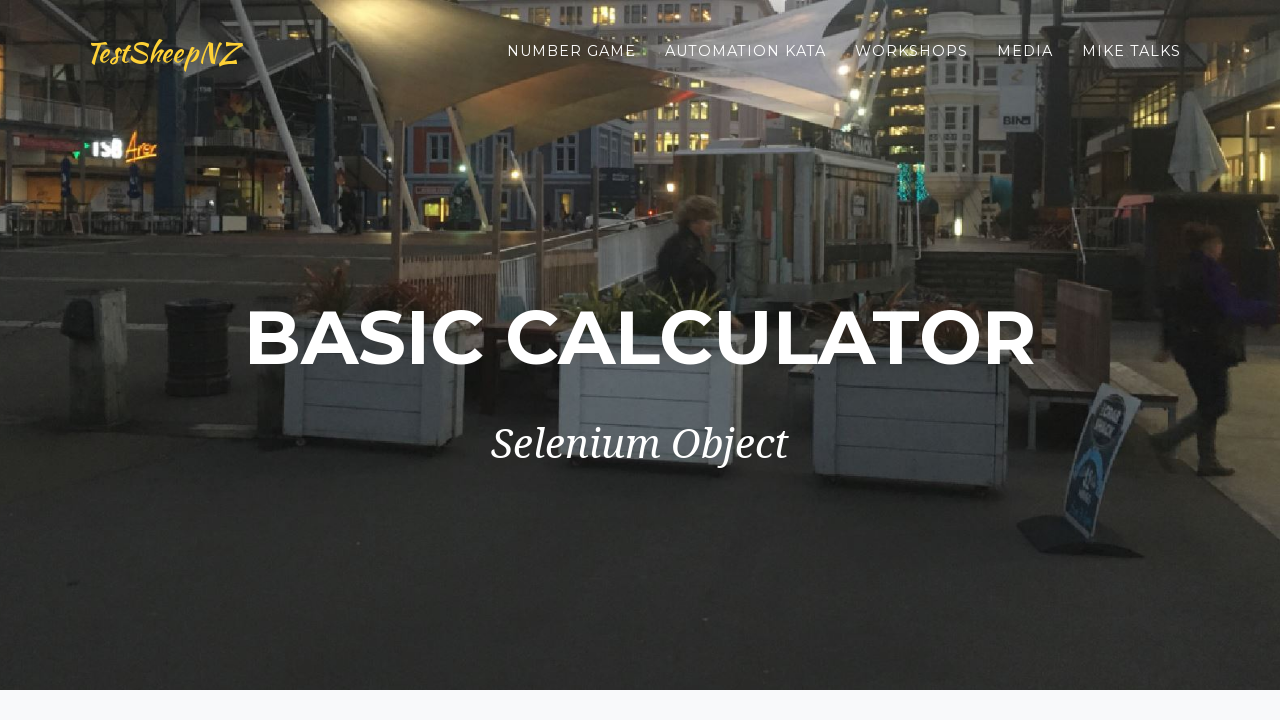

Scrolled to footer to ensure elements are visible
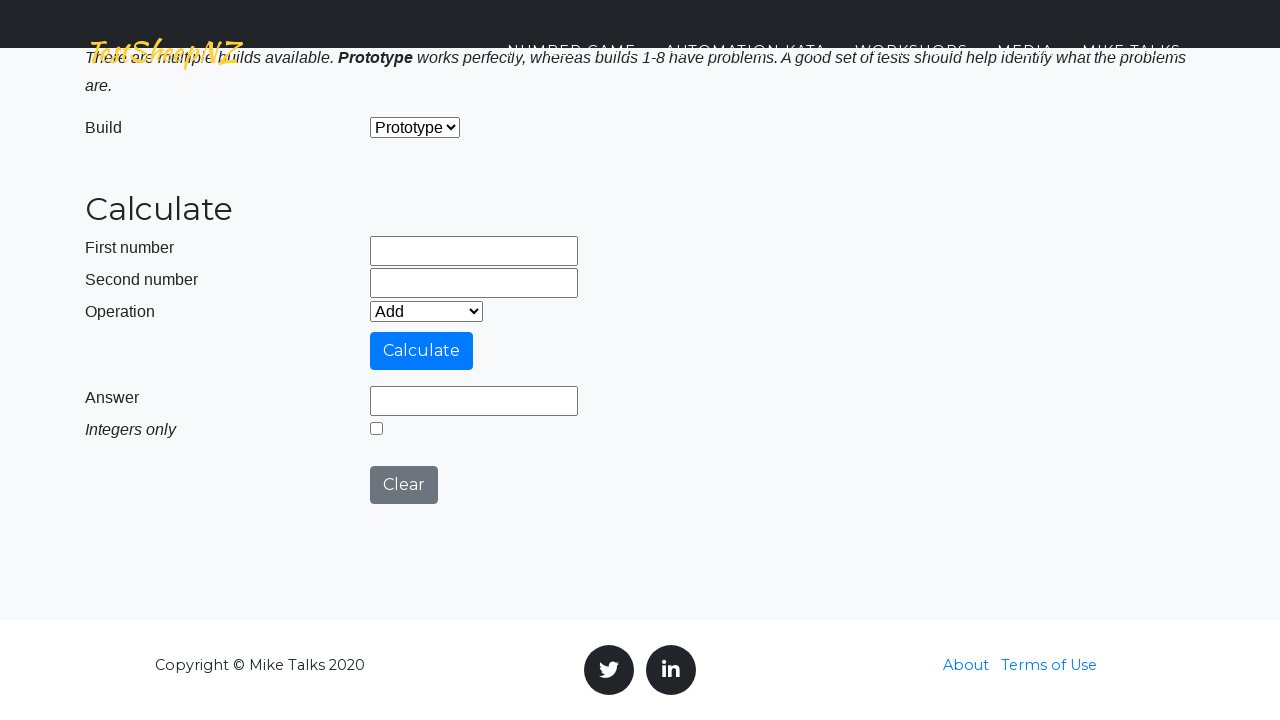

Selected Prototype build version from dropdown on #selectBuild
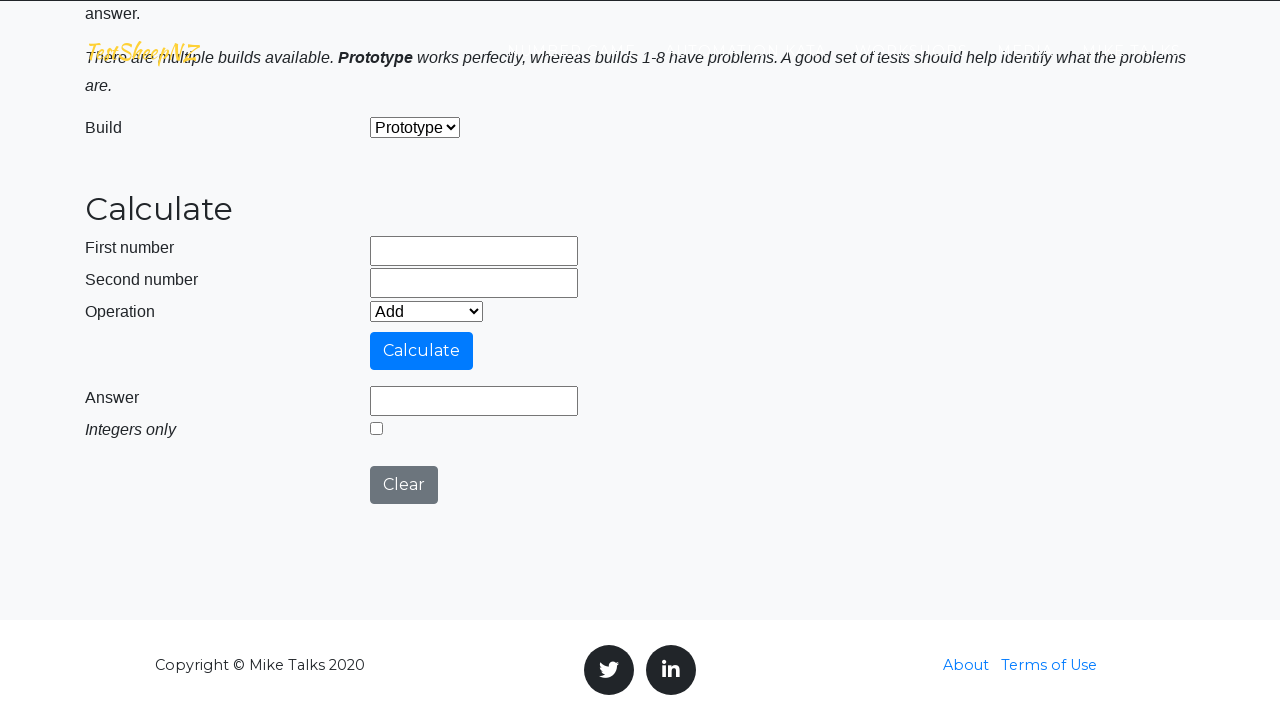

Entered 'gs' in first input field on #number1Field
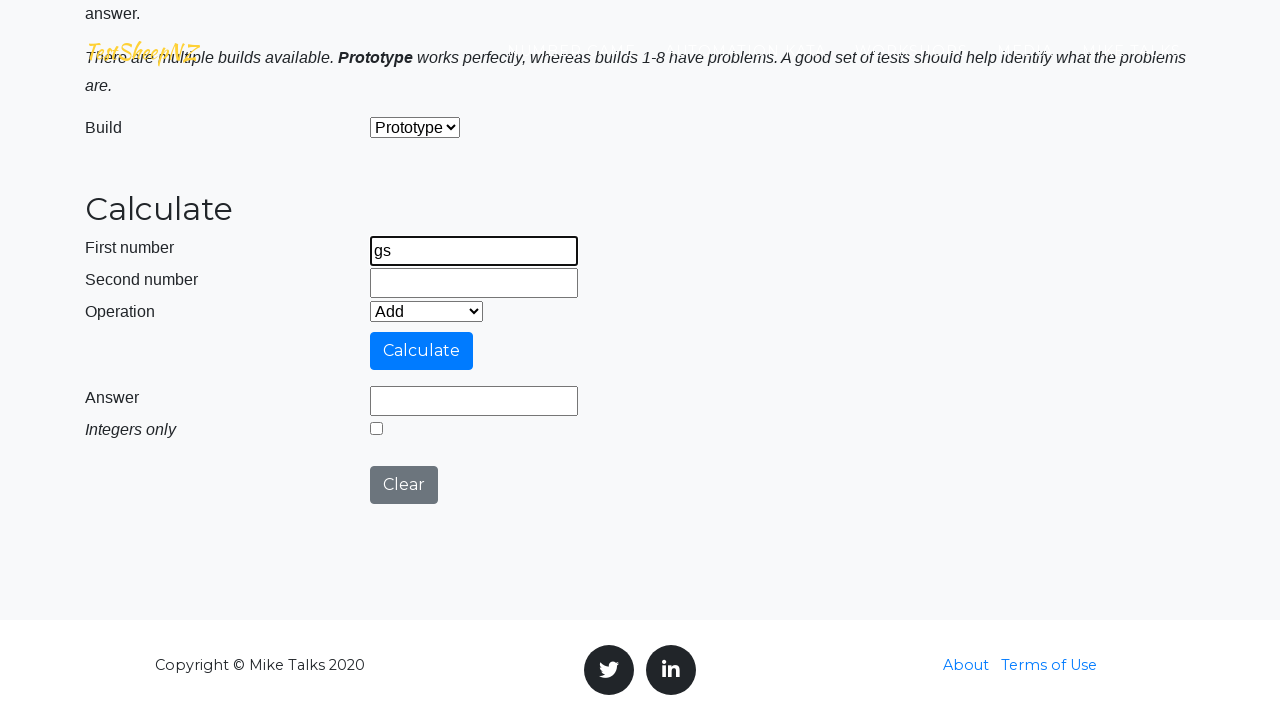

Entered 'bu' in second input field on #number2Field
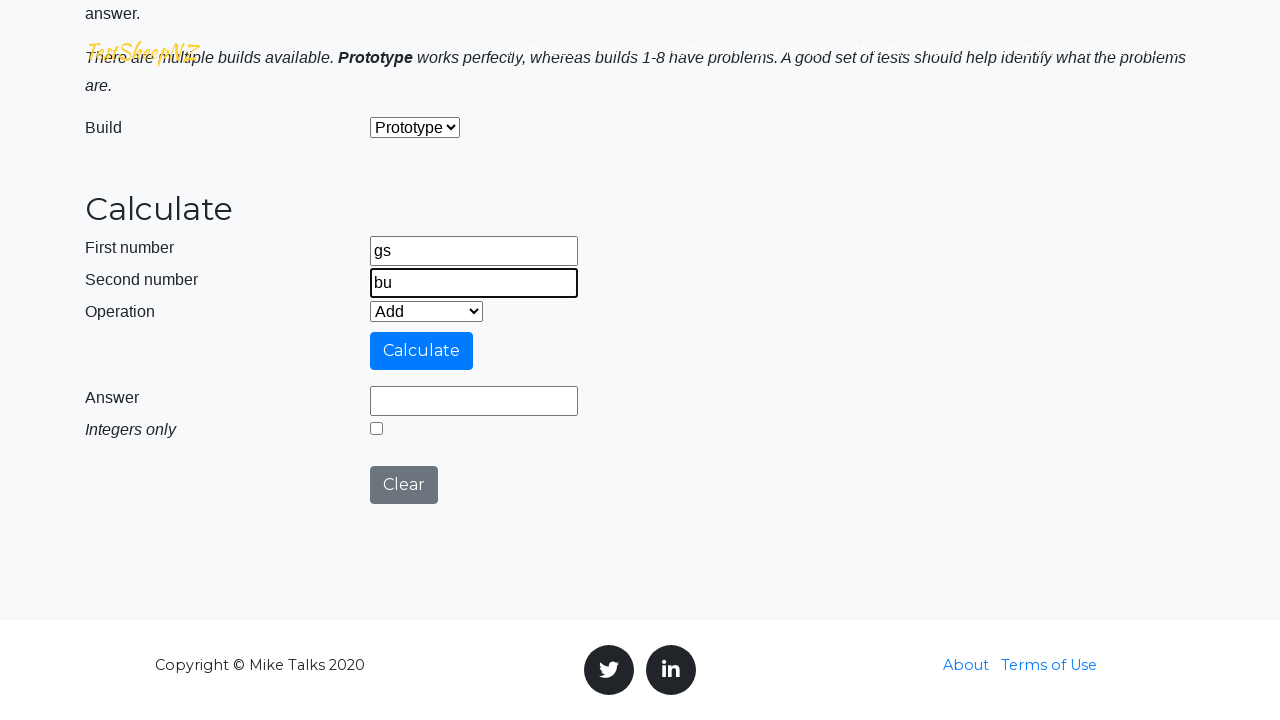

Selected Concatenate operation from dropdown on #selectOperationDropdown
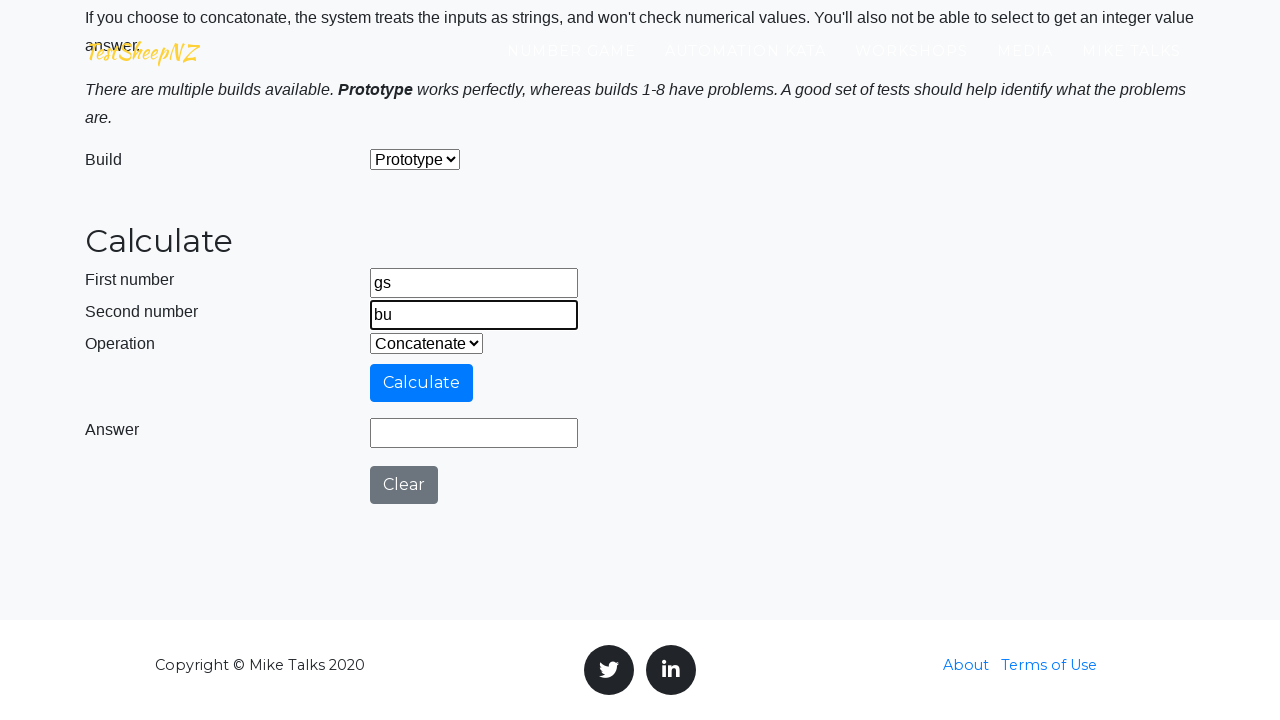

Clicked calculate button at (422, 383) on #calculateButton
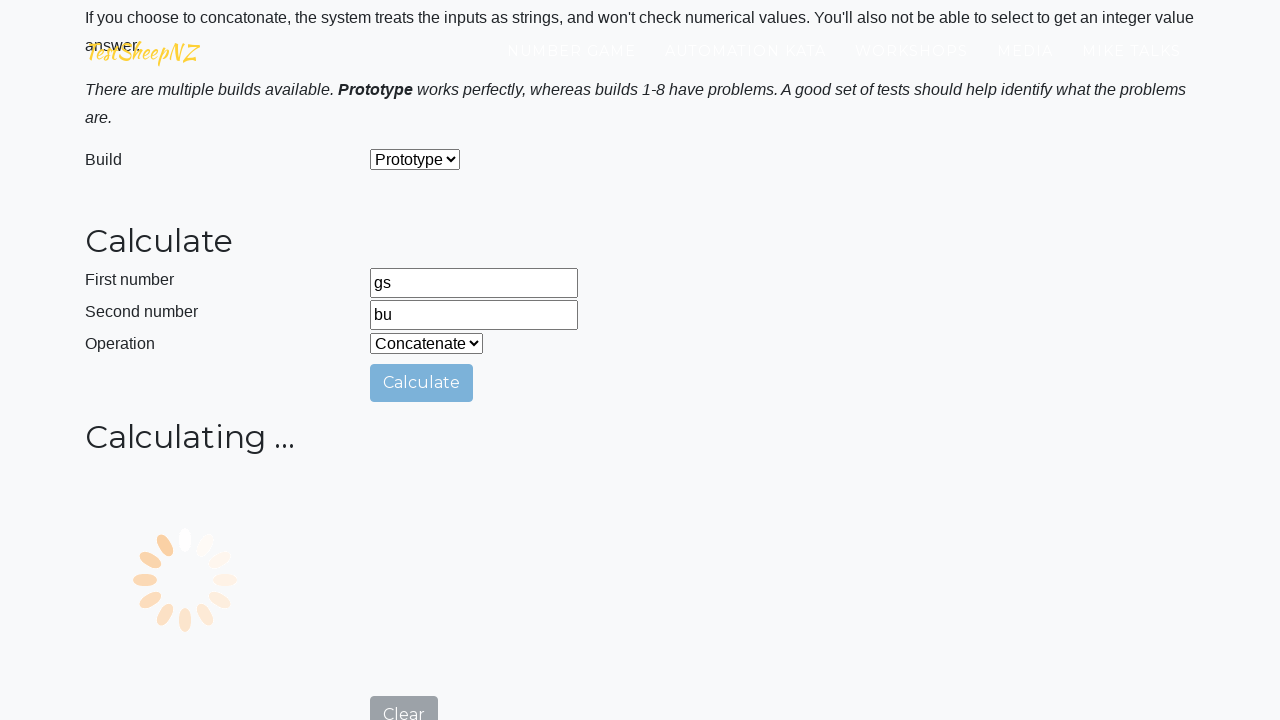

Verified concatenated result equals 'gsbu'
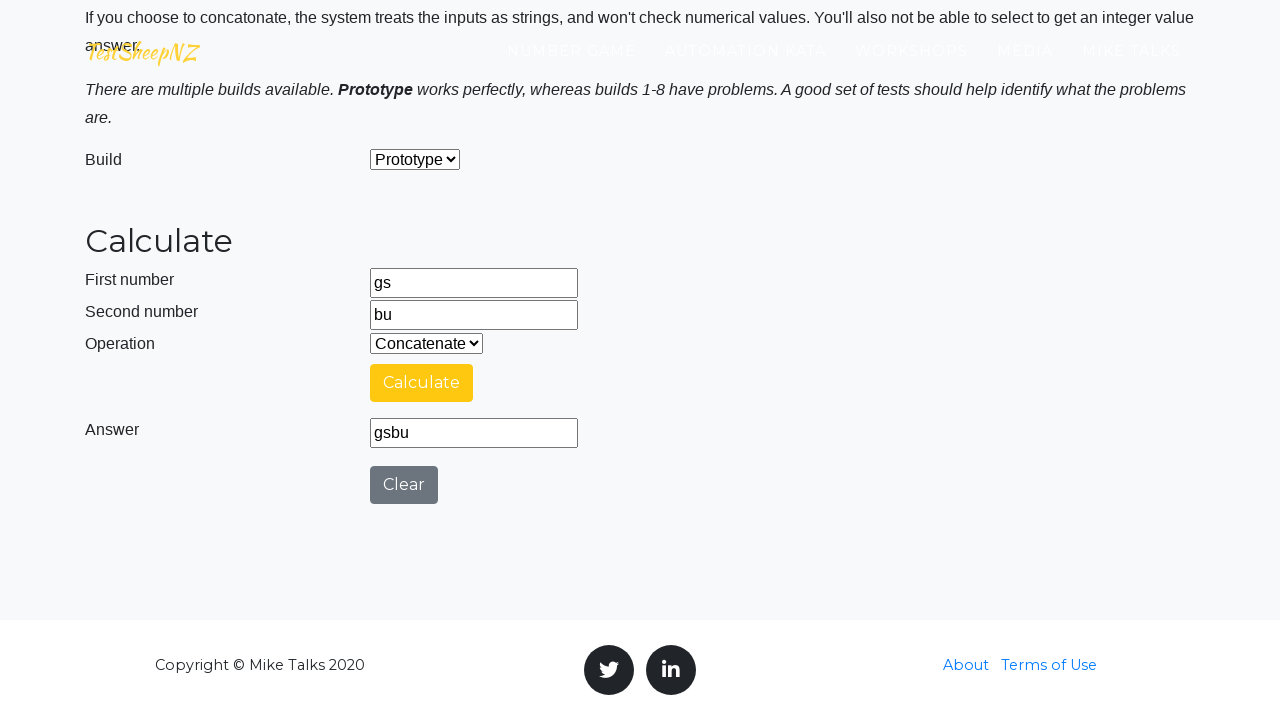

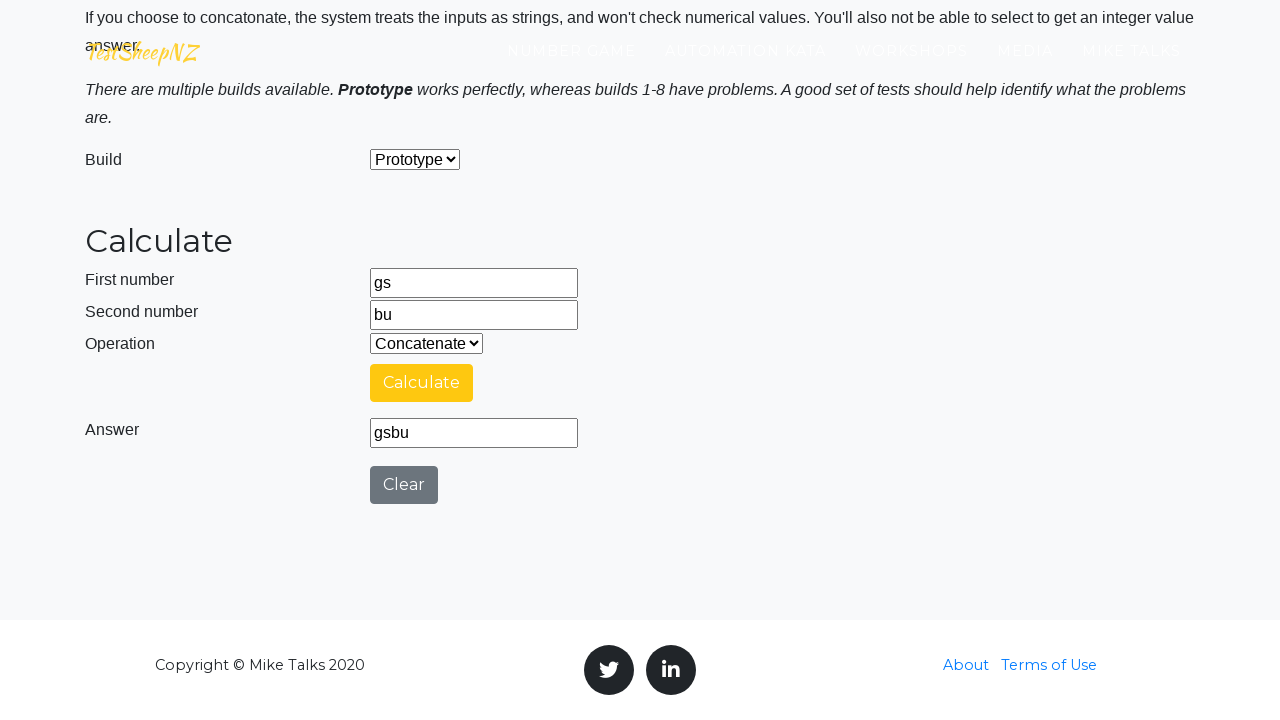